Navigates to Steam's top sellers search page, filters results to show only games, clicks on the first game result to open its details page in a new tab, and verifies game information elements are displayed.

Starting URL: https://store.steampowered.com/search/?filter=topsellers

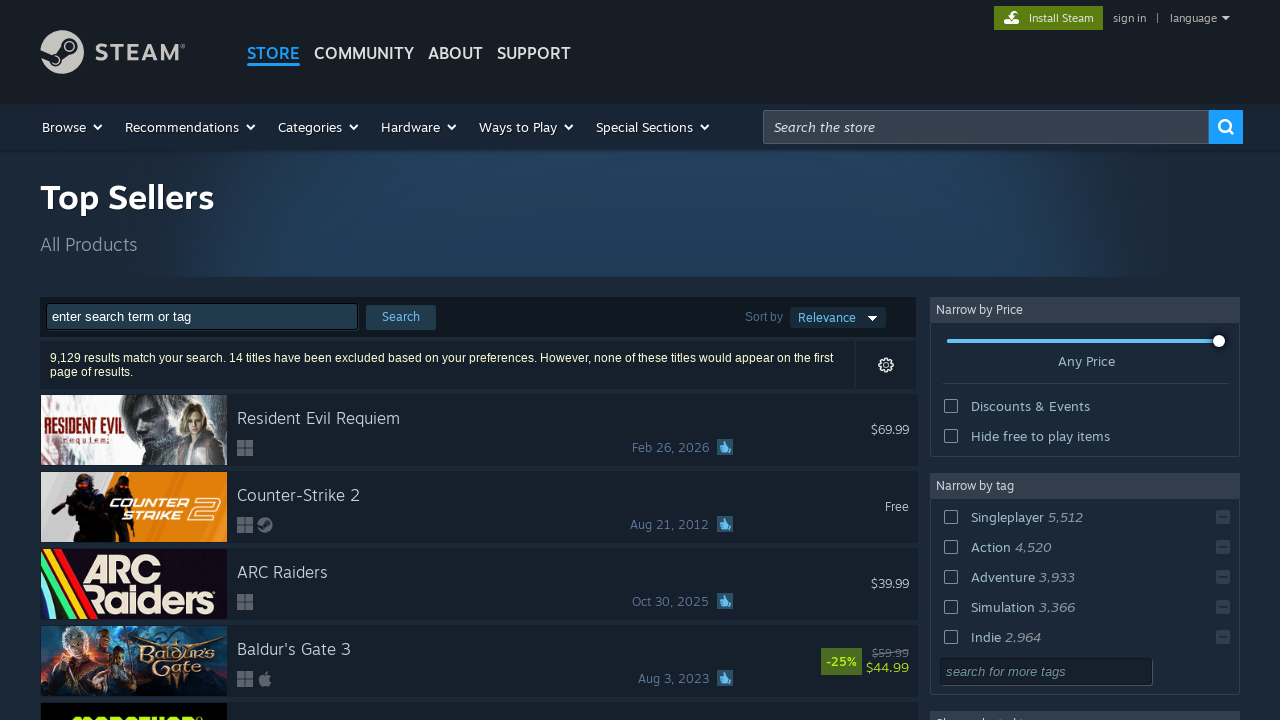

Steam store page loaded with network idle
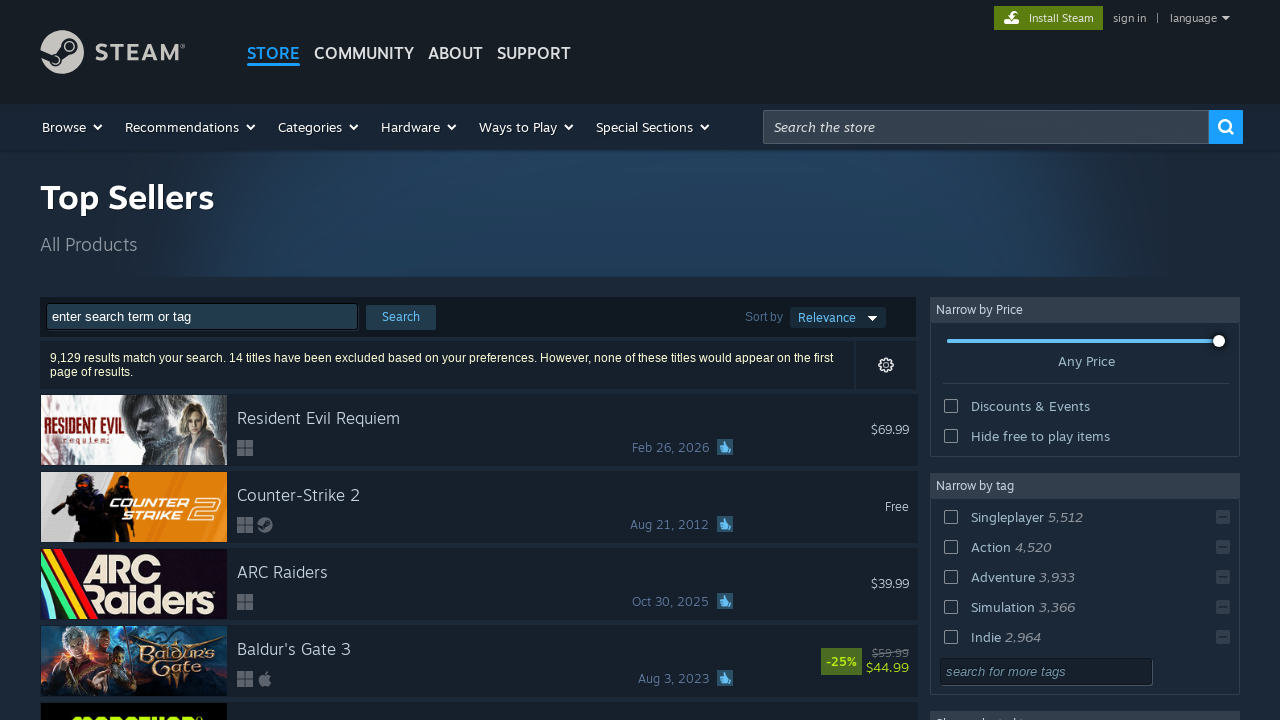

Clicked on filter dropdown to open narrow options at (1085, 708) on xpath=//*[@id="additional_search_options"]/div[3]/div[1]
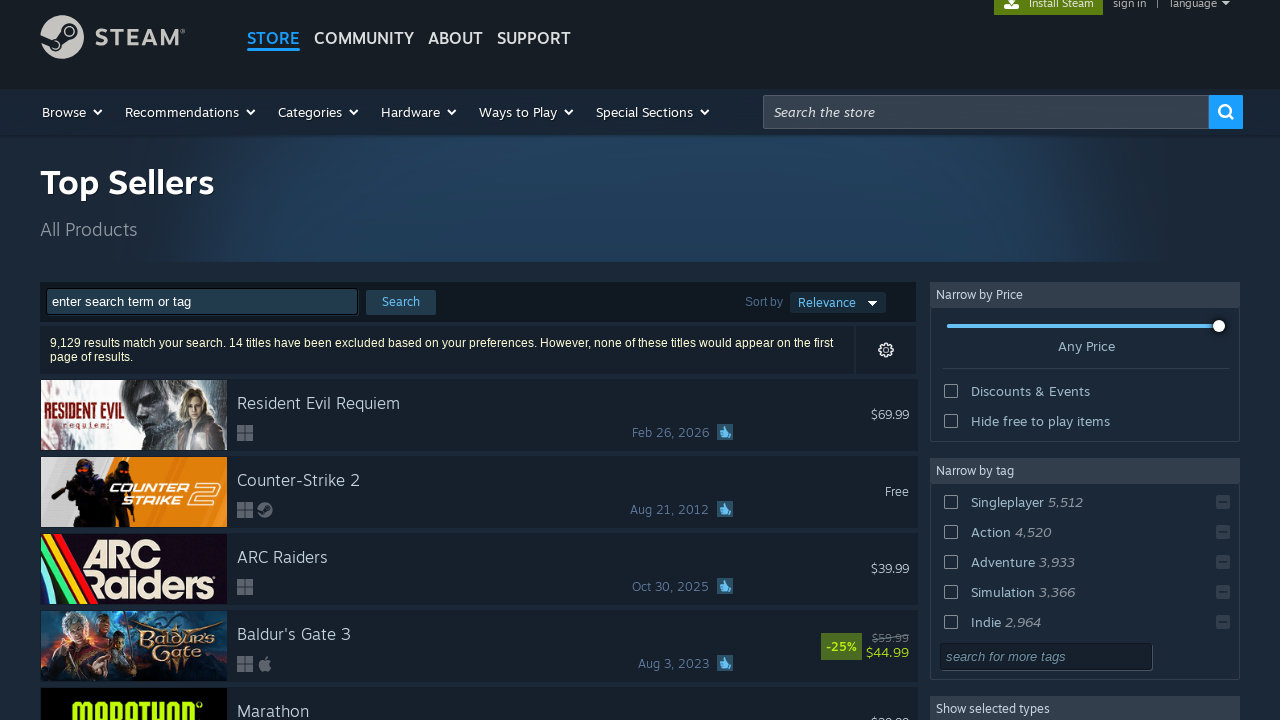

Clicked on 'Games' filter option at (1086, 361) on xpath=//*[@id="narrow_category1"]/div[1]/span
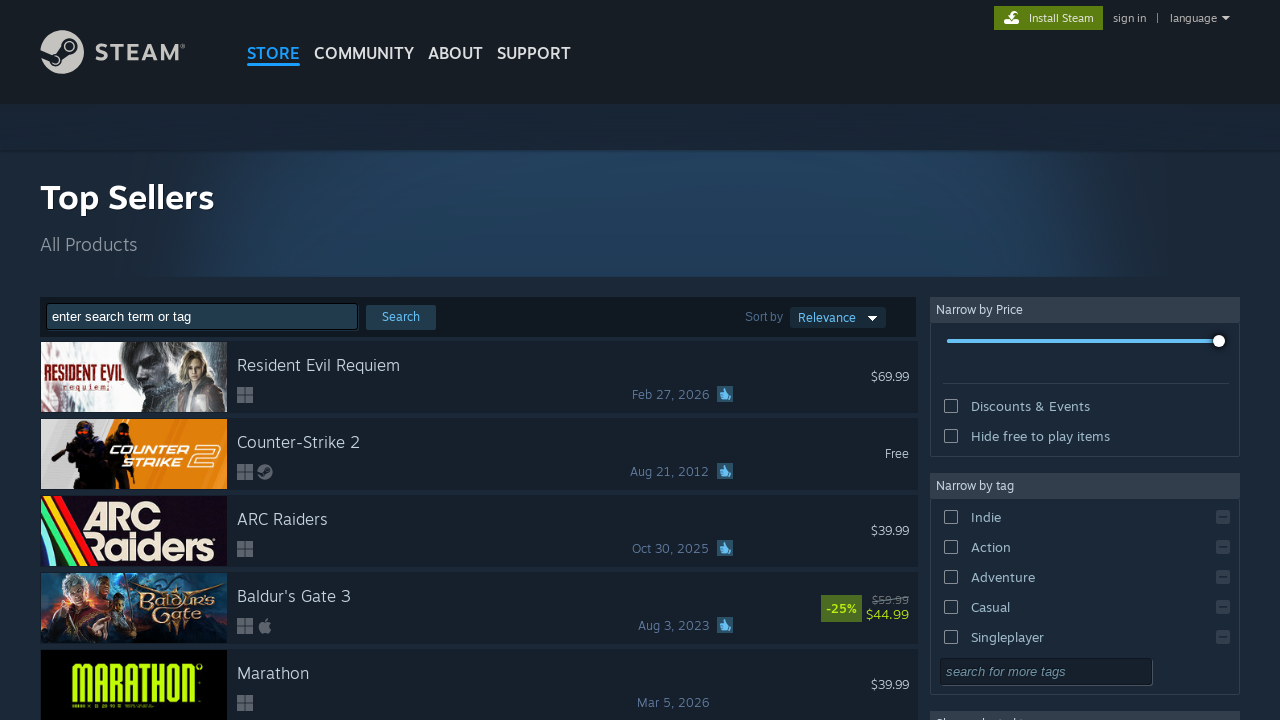

Filtered search results loaded showing only games
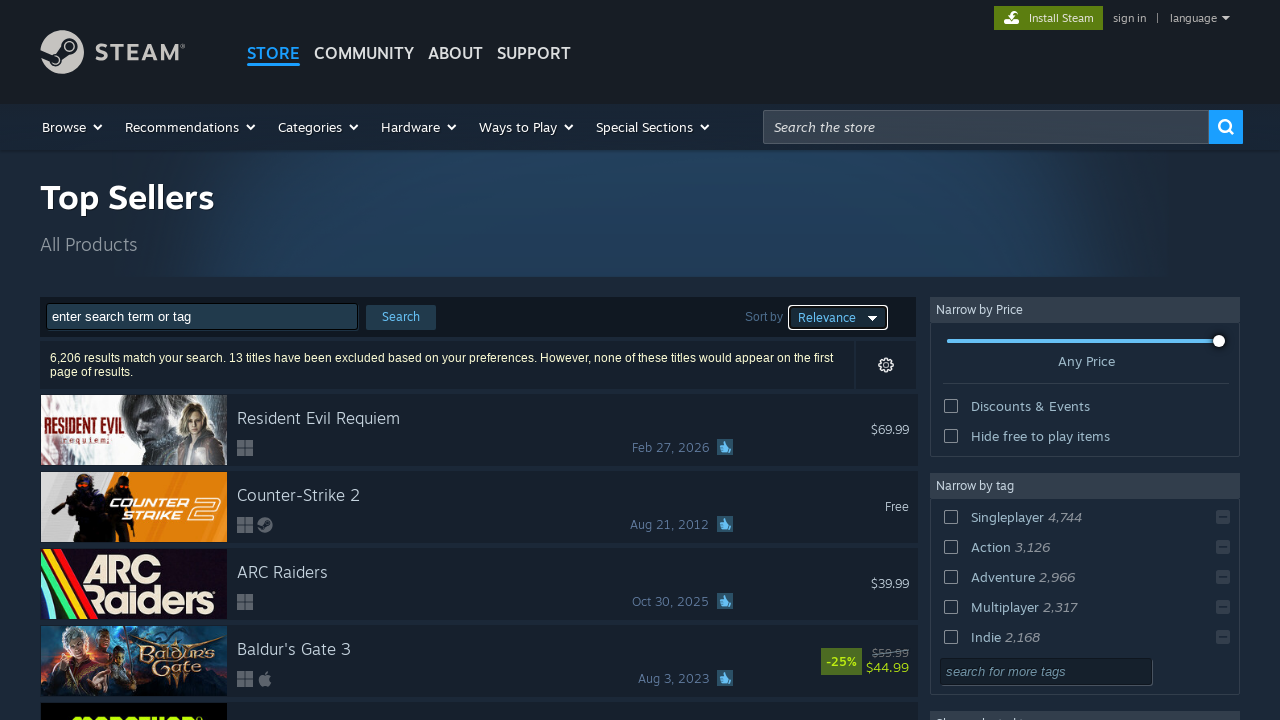

Retrieved first game result link from search results
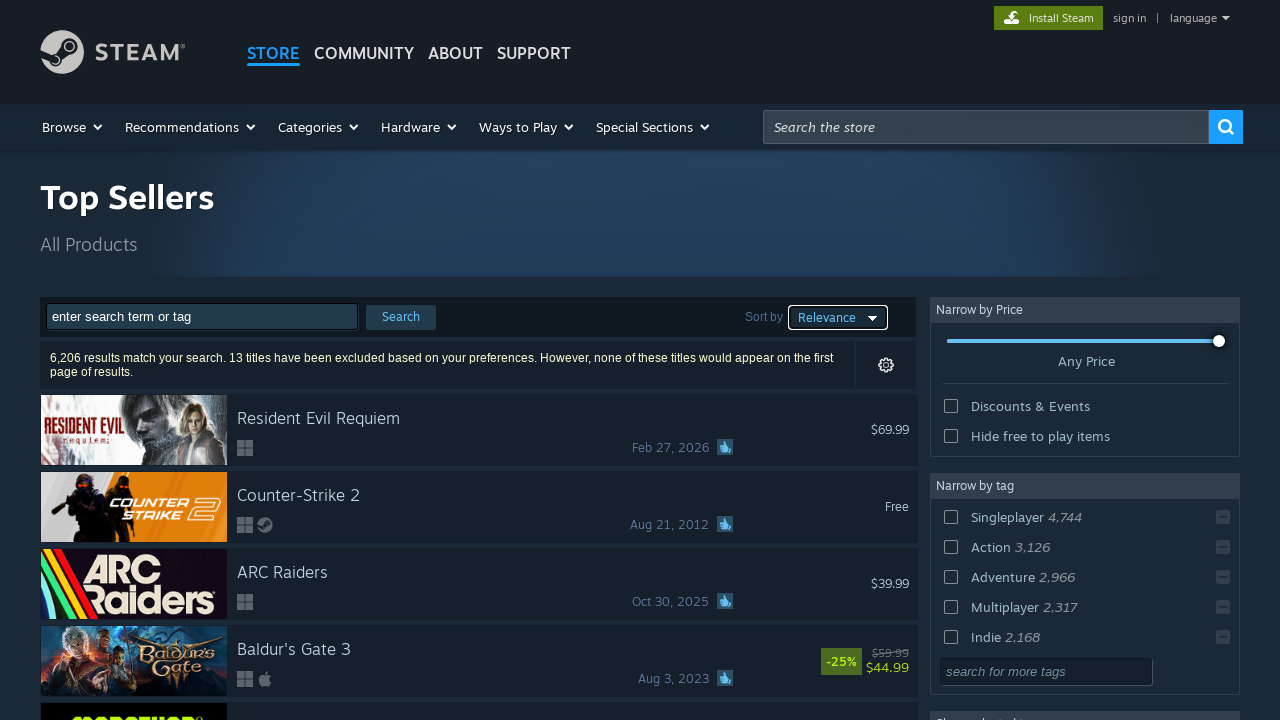

Created new browser tab
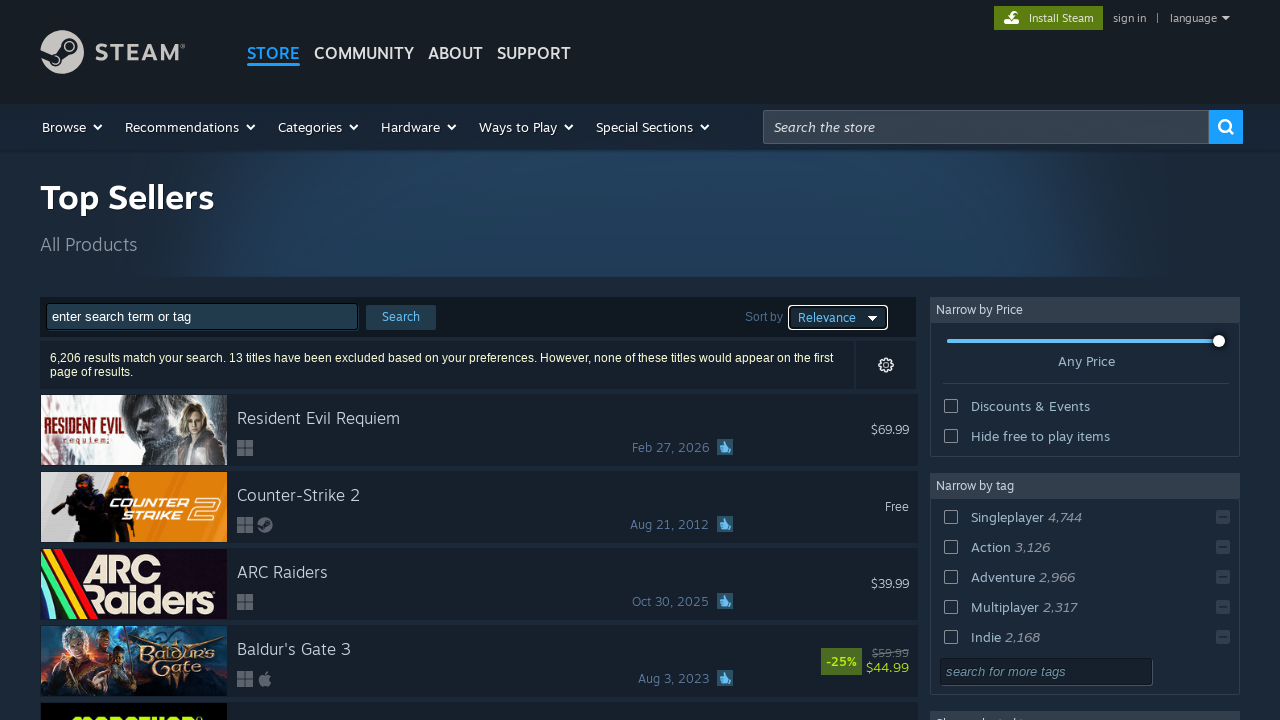

Navigated to game details page in new tab
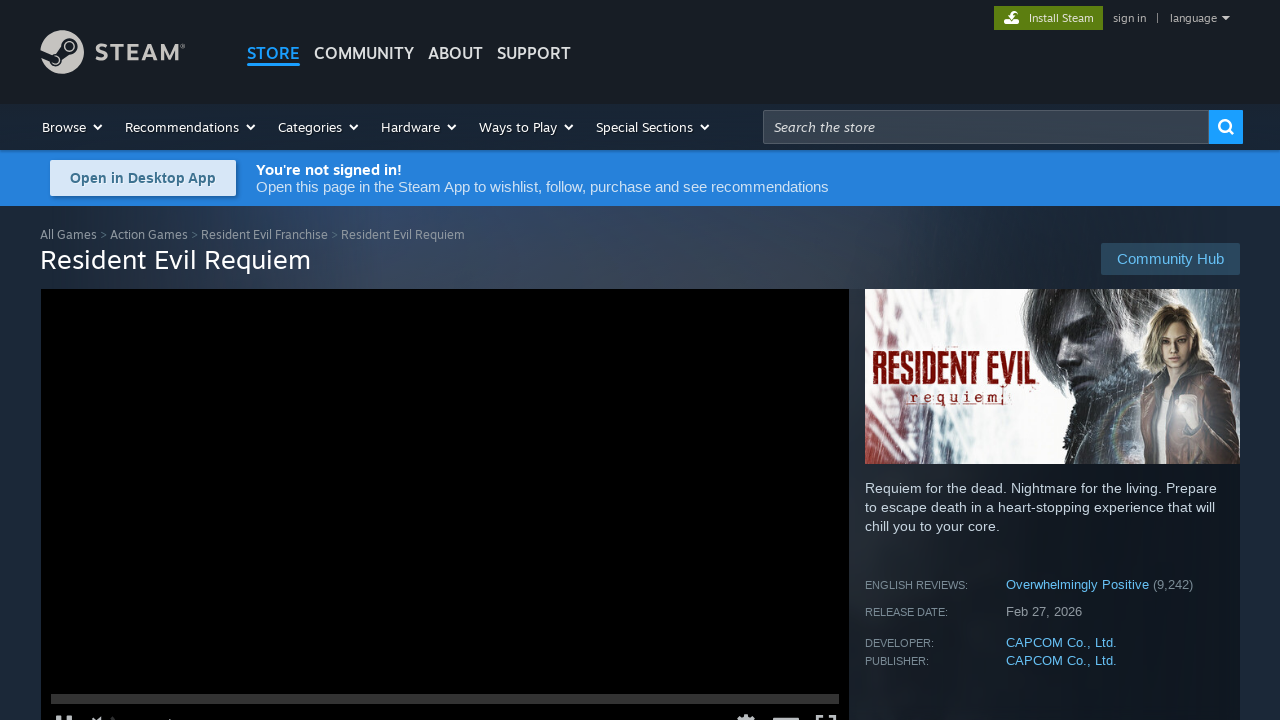

Game details page loaded with network idle
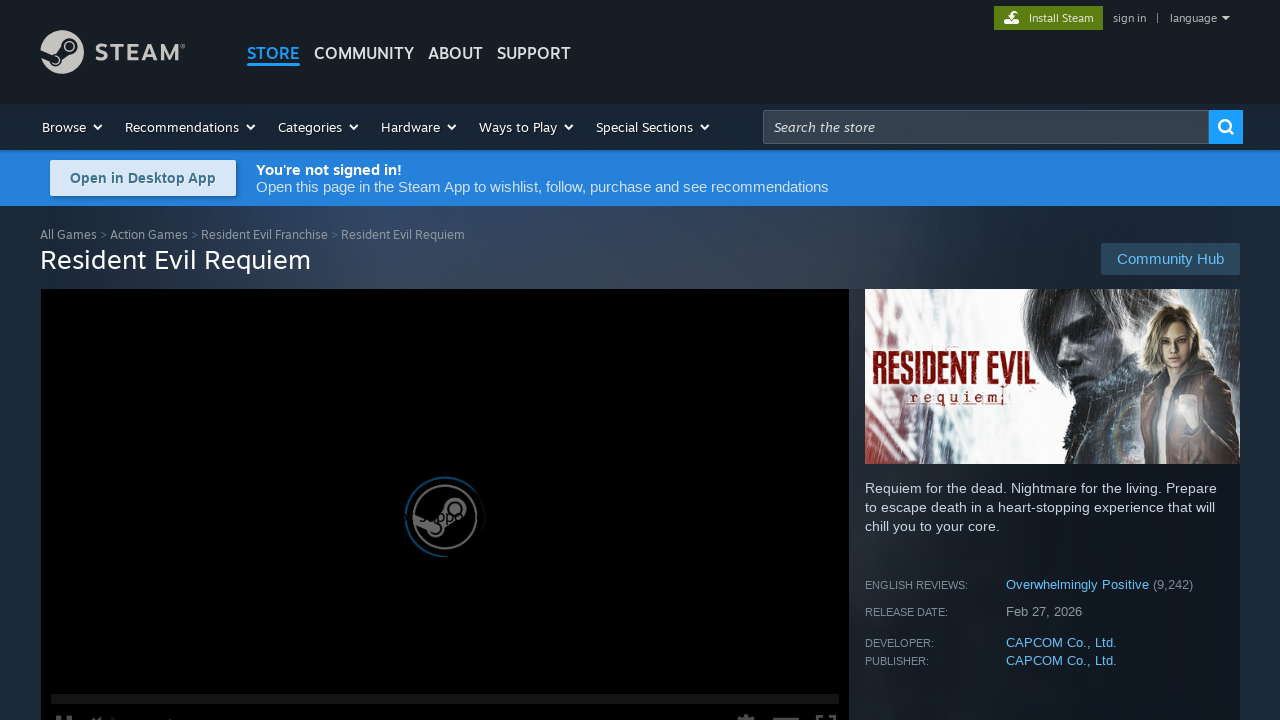

Verified game title element is displayed
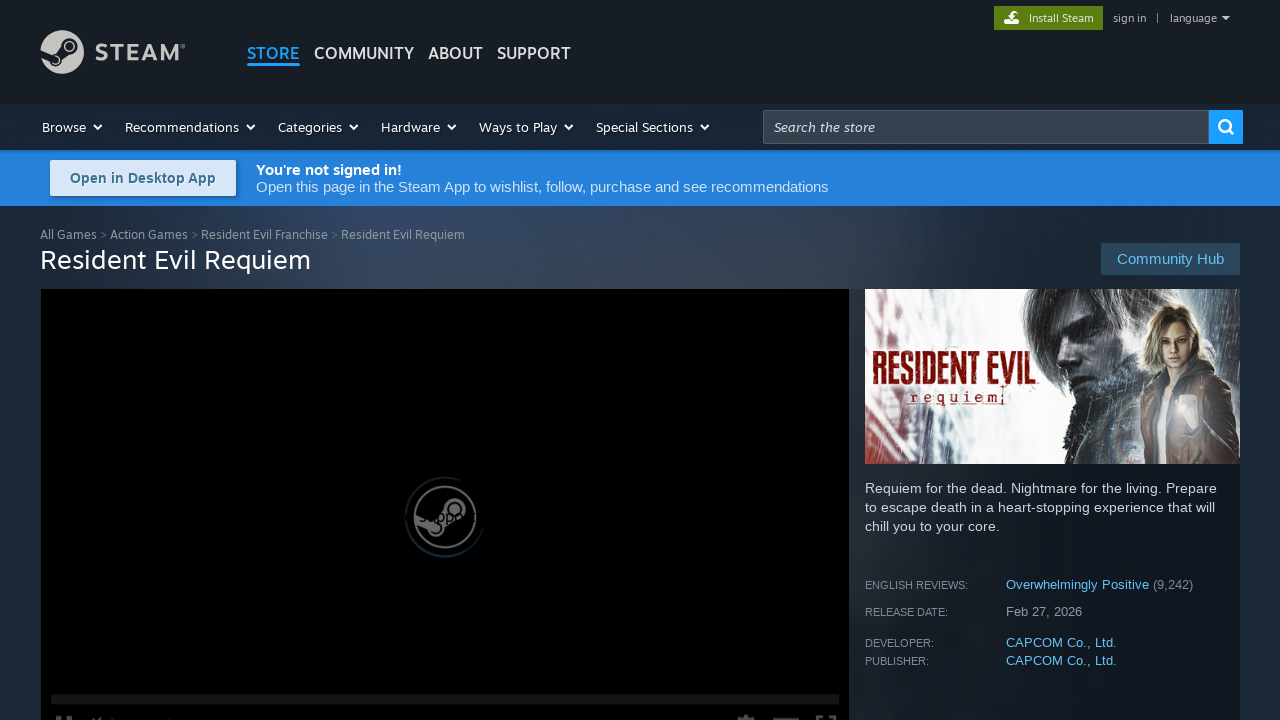

Verified game tags section is displayed
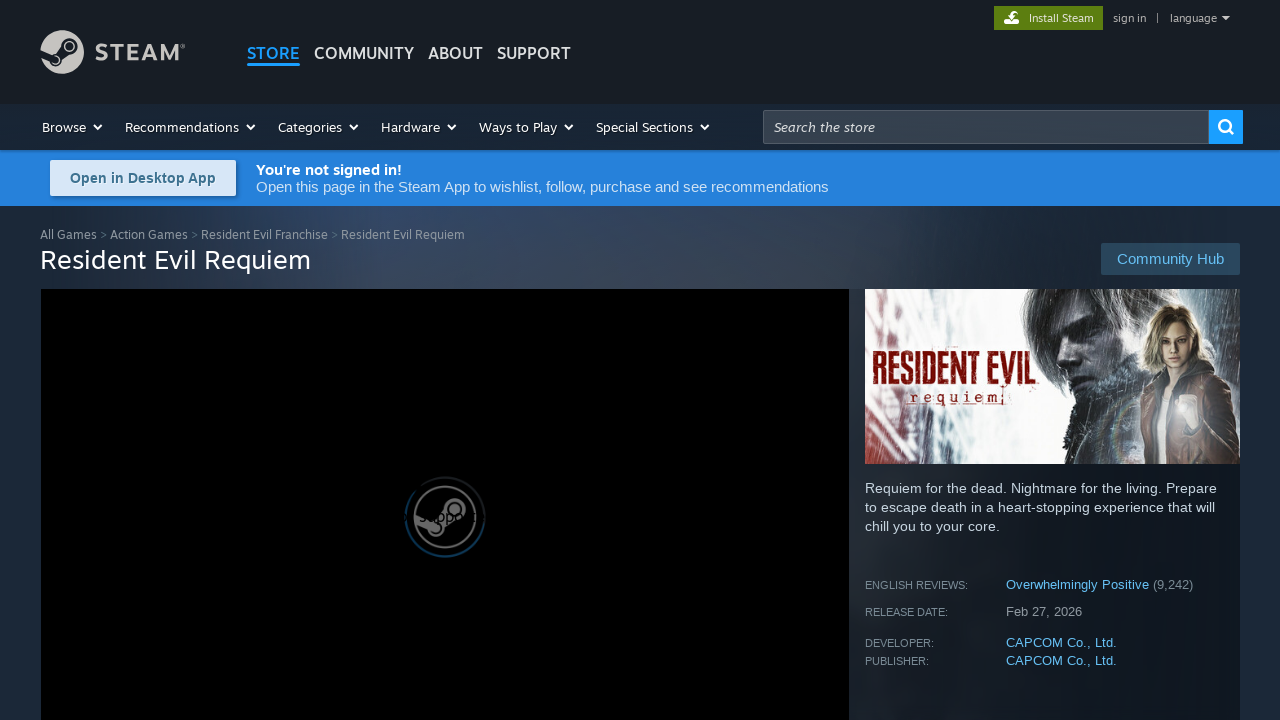

Closed game details tab
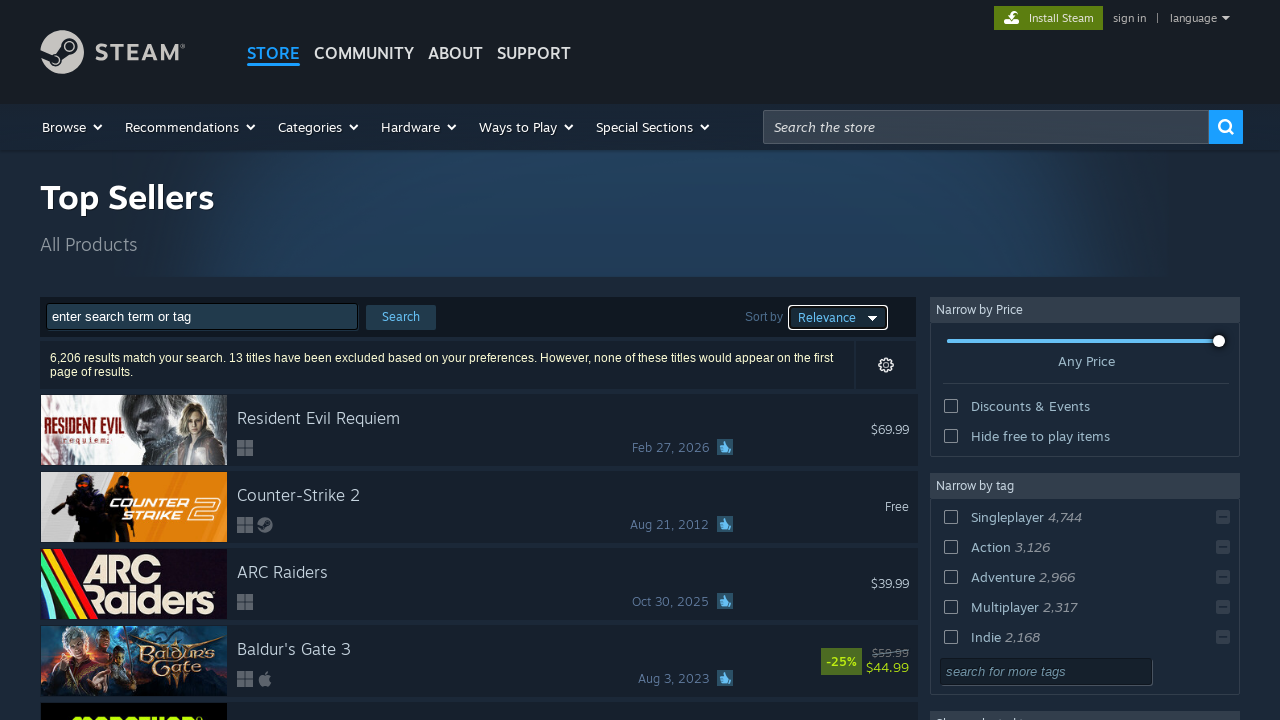

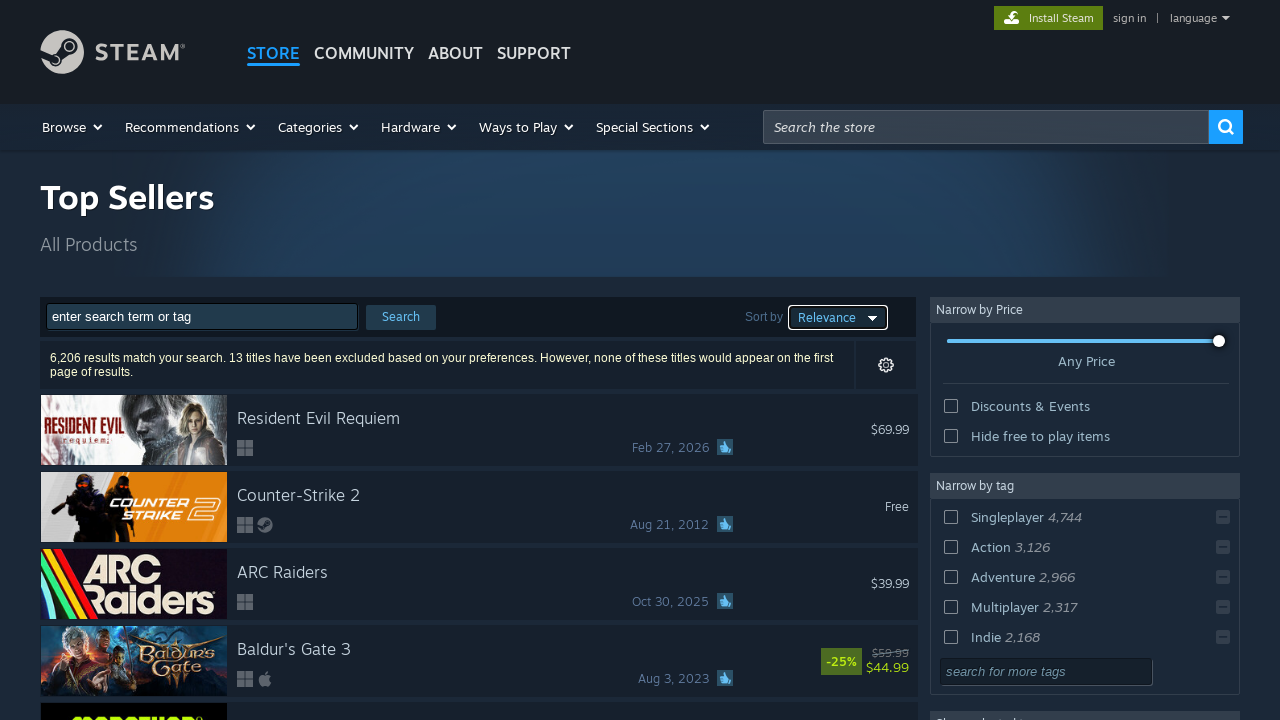